Tests that the complete all checkbox updates state when individual items are completed or cleared

Starting URL: https://demo.playwright.dev/todomvc

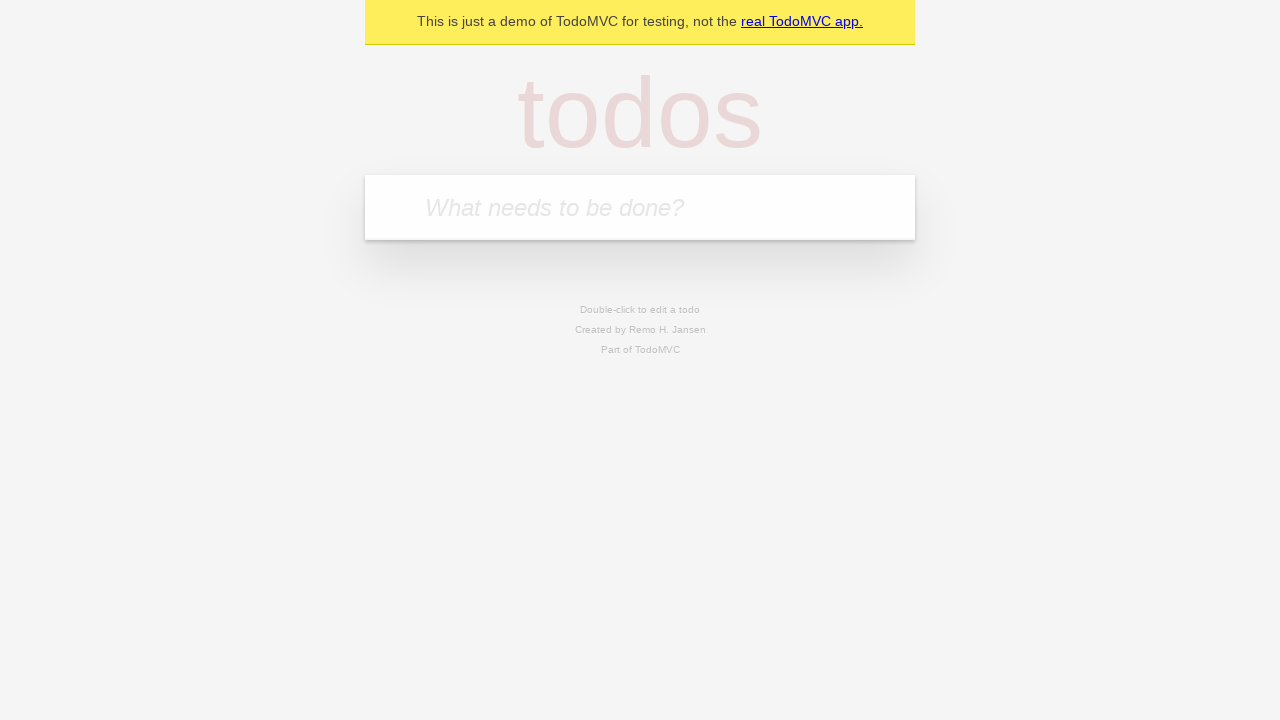

Filled new todo field with 'buy some cheese' on .new-todo
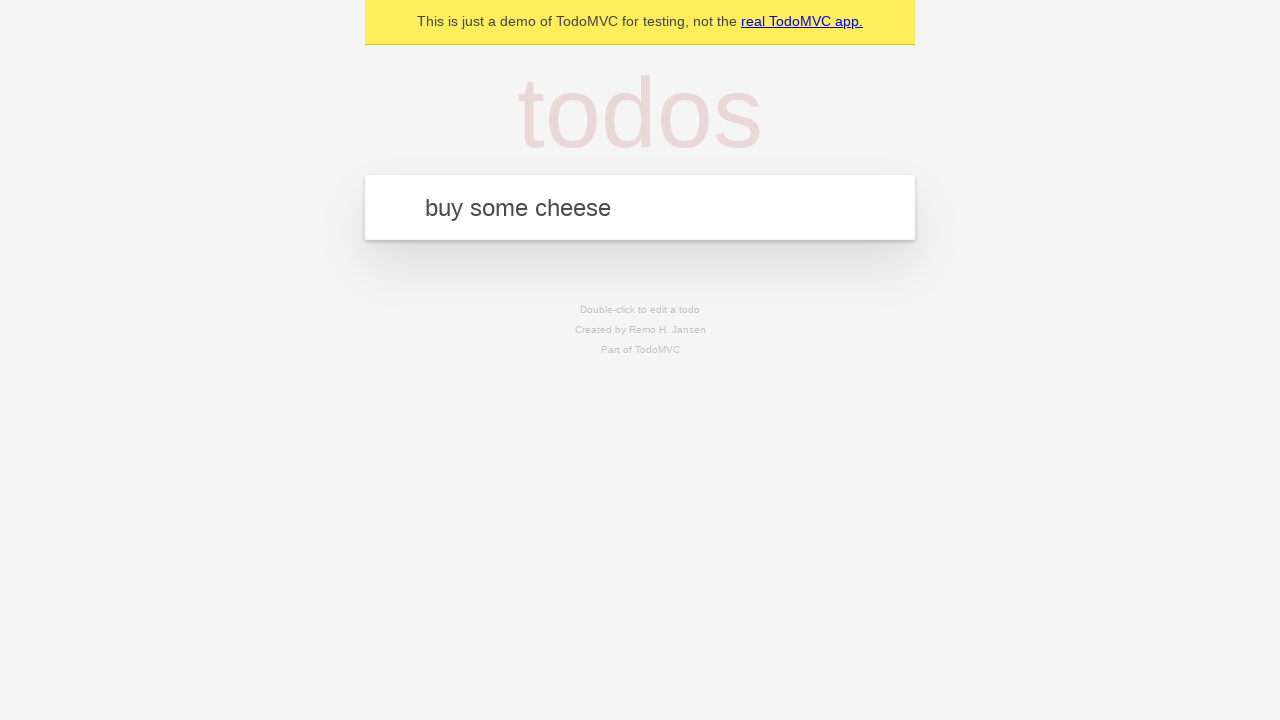

Pressed Enter to add first todo on .new-todo
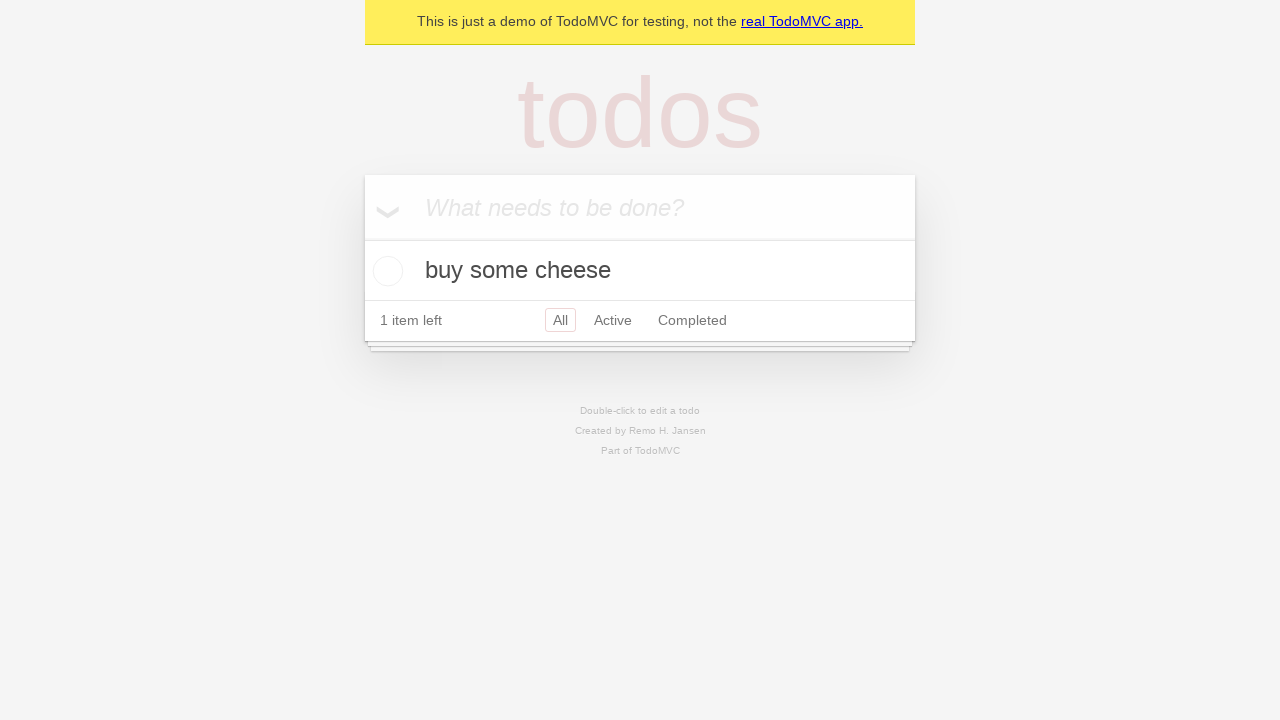

Filled new todo field with 'feed the cat' on .new-todo
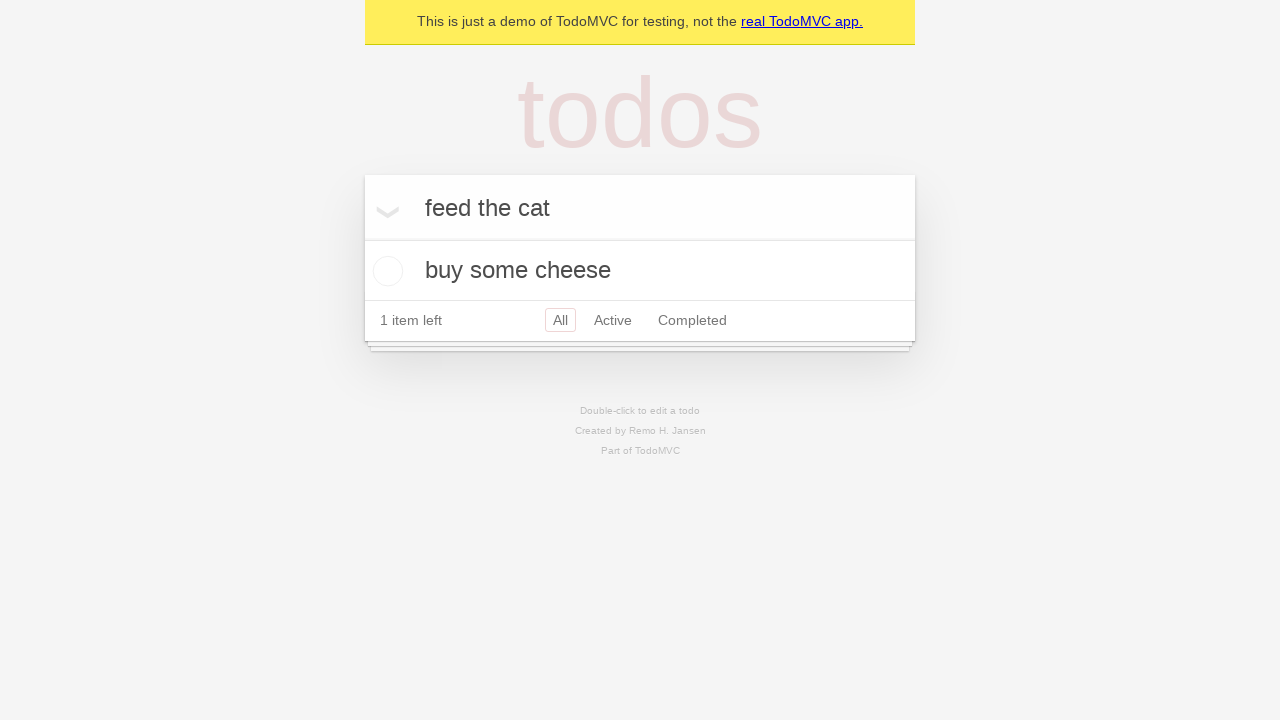

Pressed Enter to add second todo on .new-todo
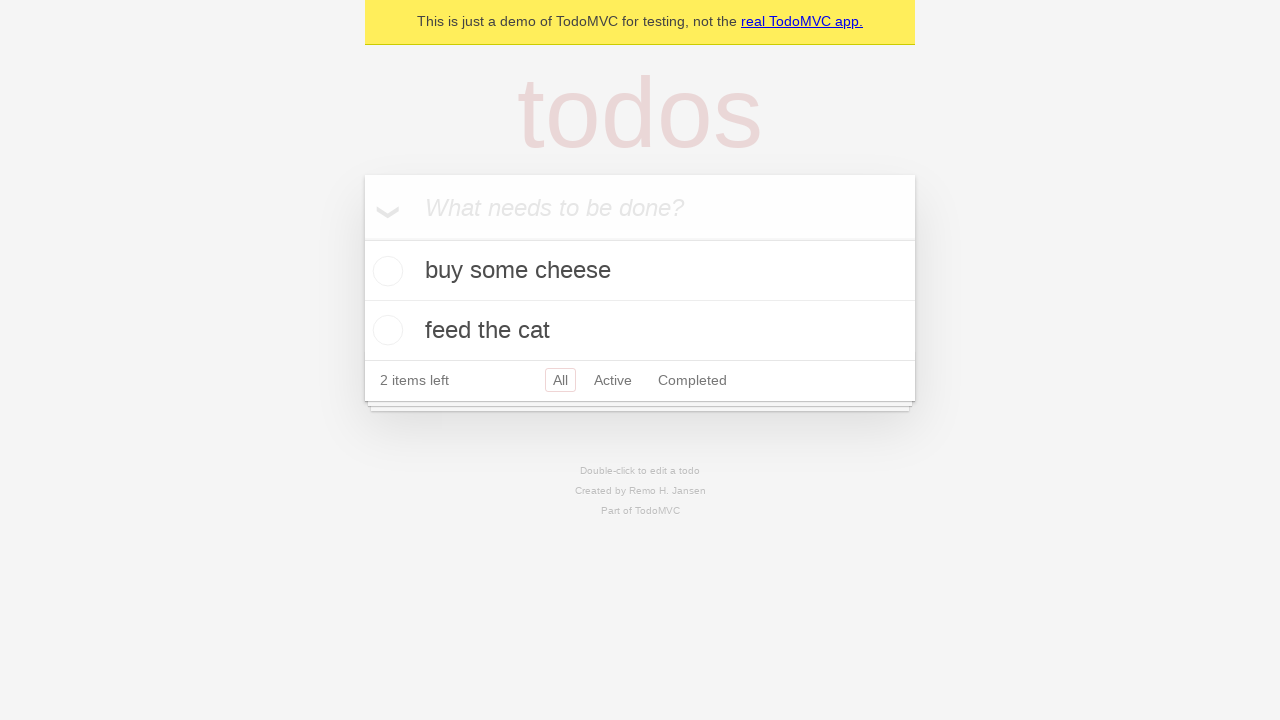

Filled new todo field with 'book a doctors appointment' on .new-todo
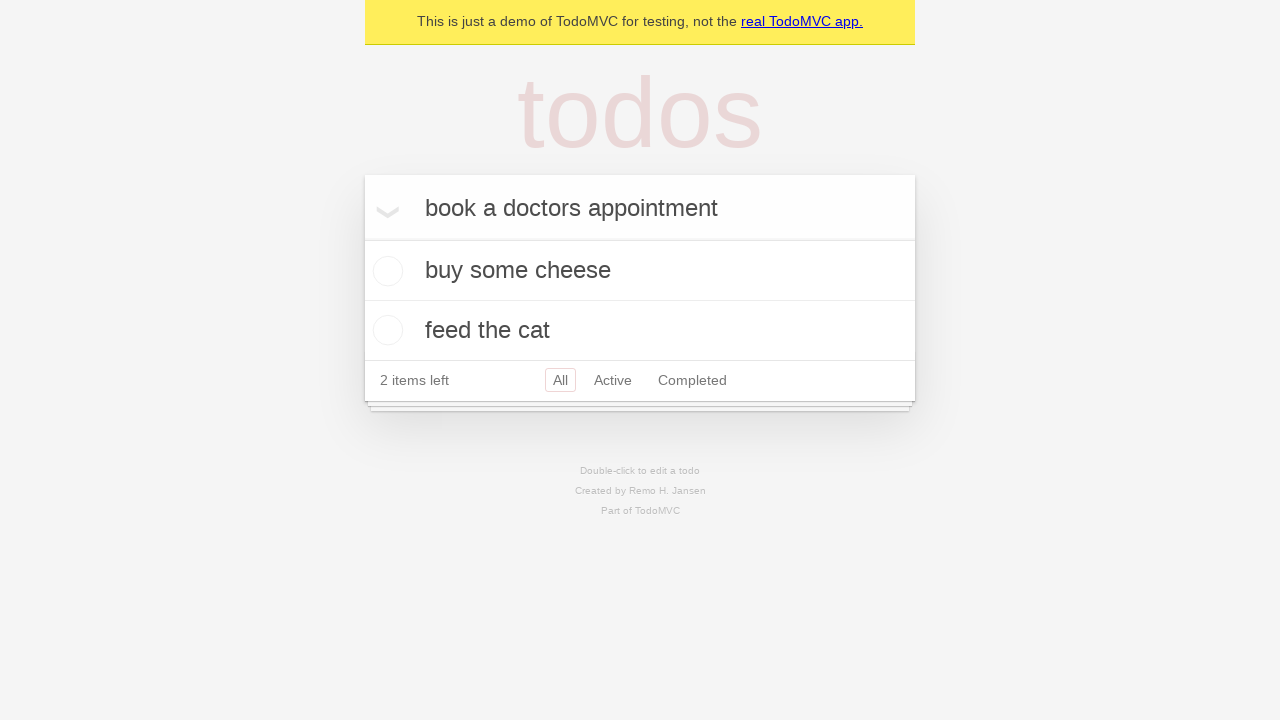

Pressed Enter to add third todo on .new-todo
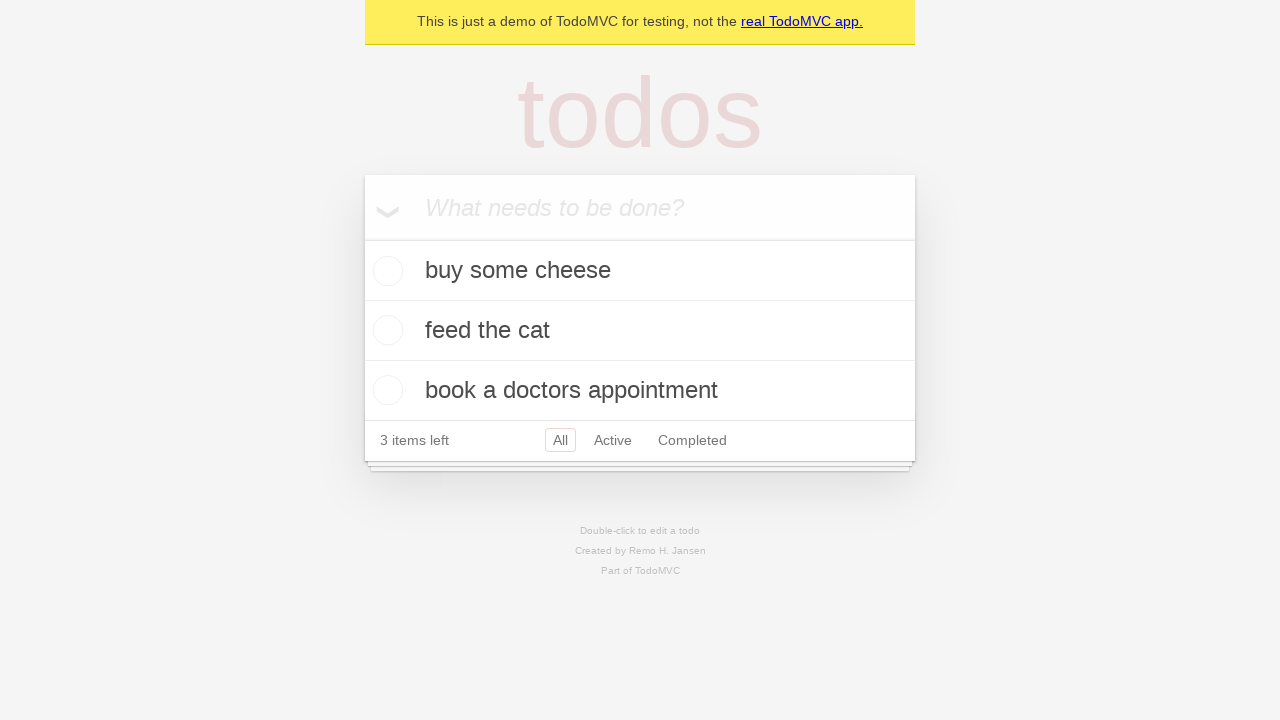

Waited for all three todo items to load
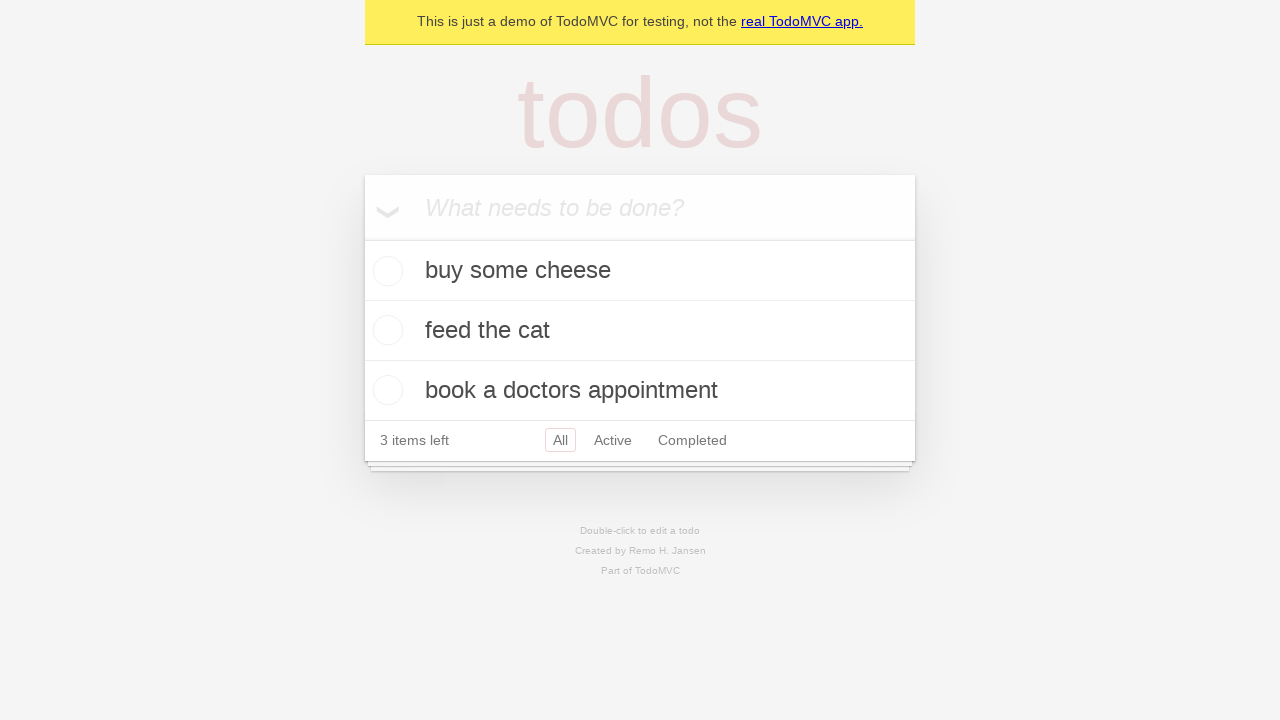

Clicked complete all checkbox to mark all todos complete at (362, 238) on .toggle-all
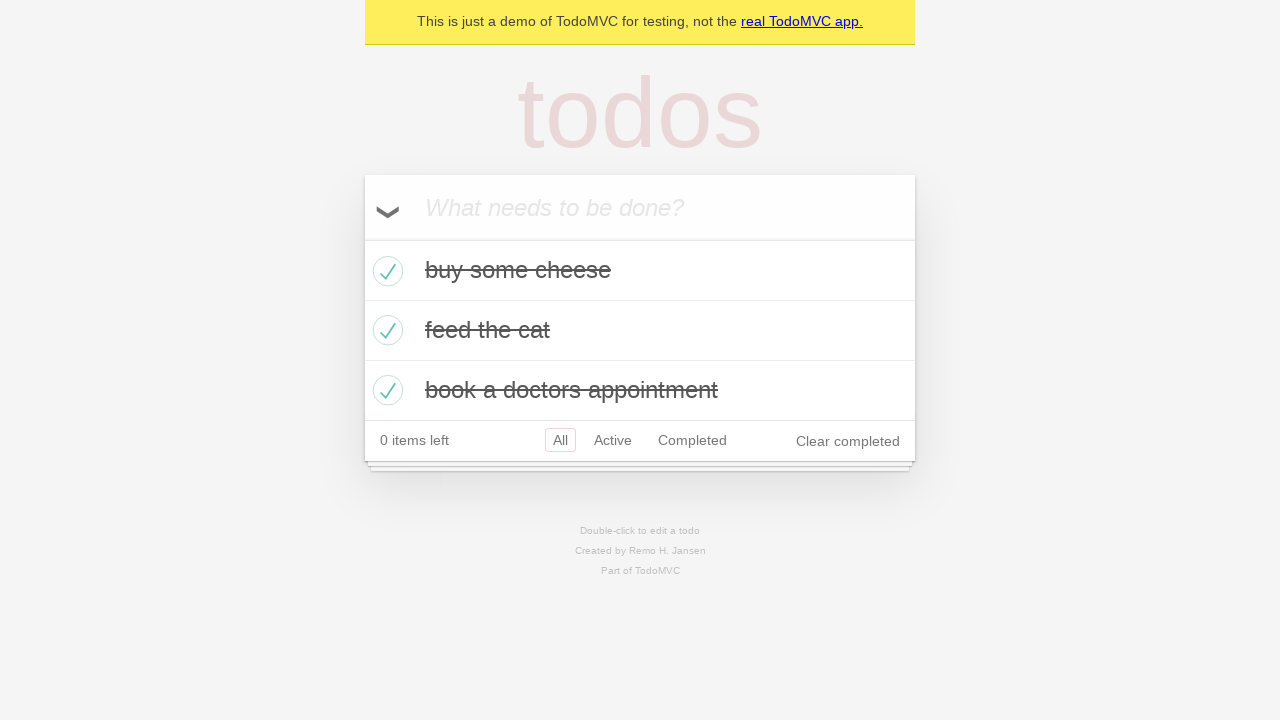

Unchecked first todo to mark it incomplete at (385, 271) on .todo-list li >> nth=0 >> .toggle
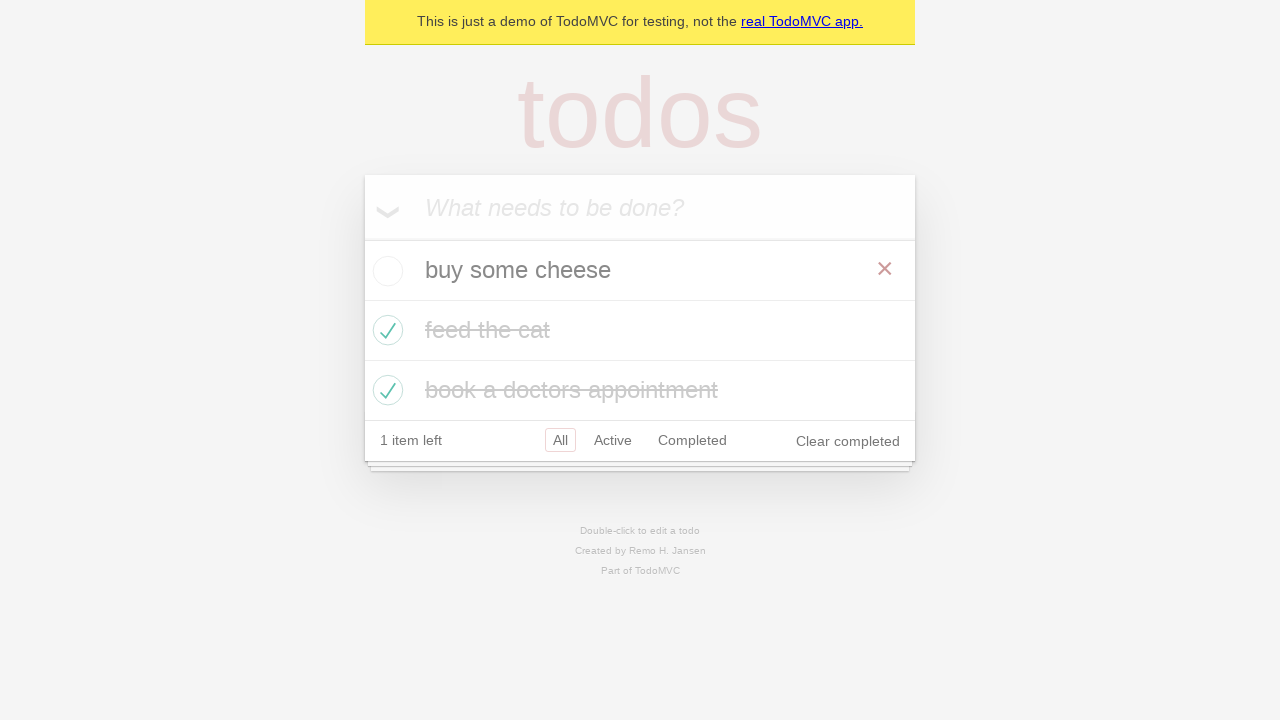

Rechecked first todo to mark it complete again at (385, 271) on .todo-list li >> nth=0 >> .toggle
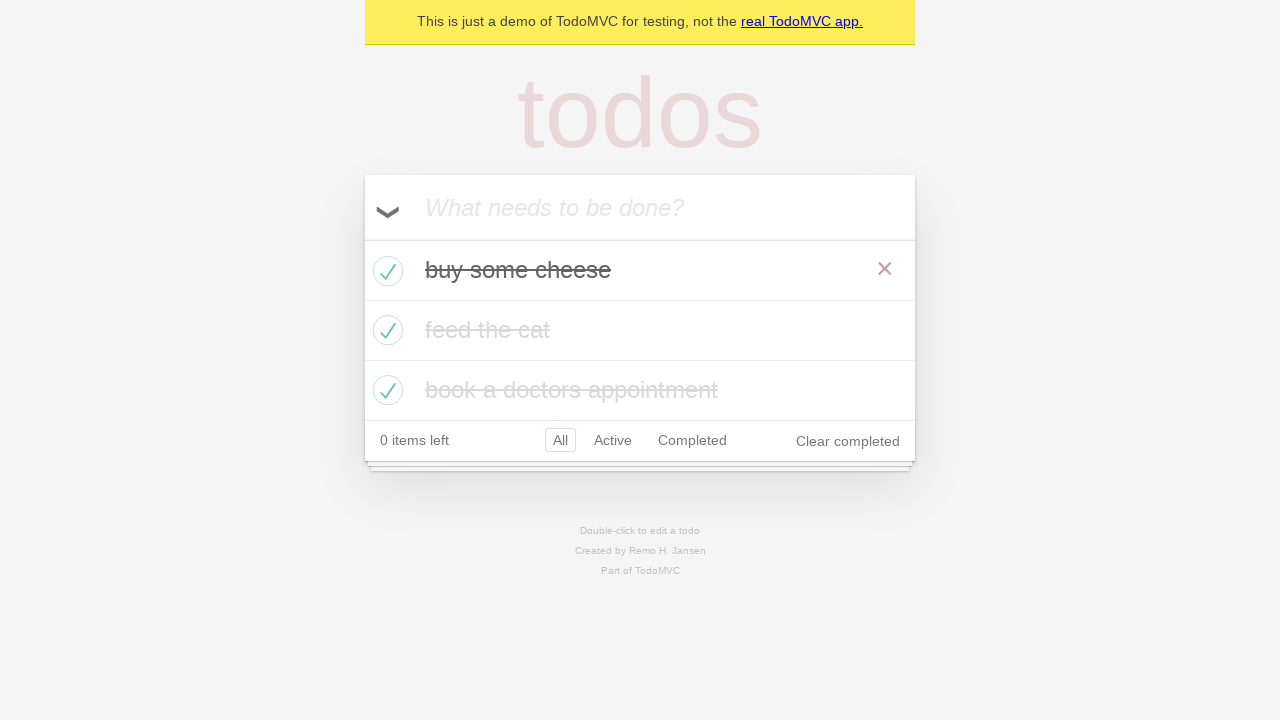

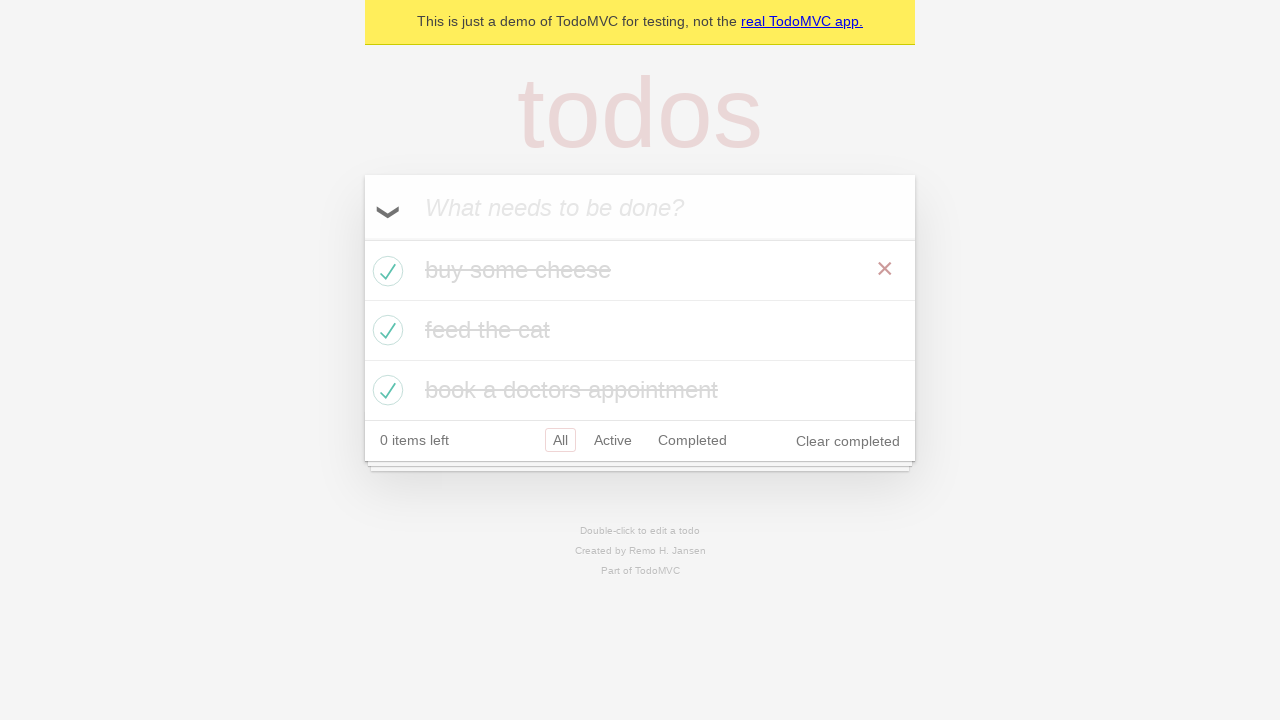